Tests file download functionality by downloading a PNG file from the page

Starting URL: http://the-internet.herokuapp.com/download

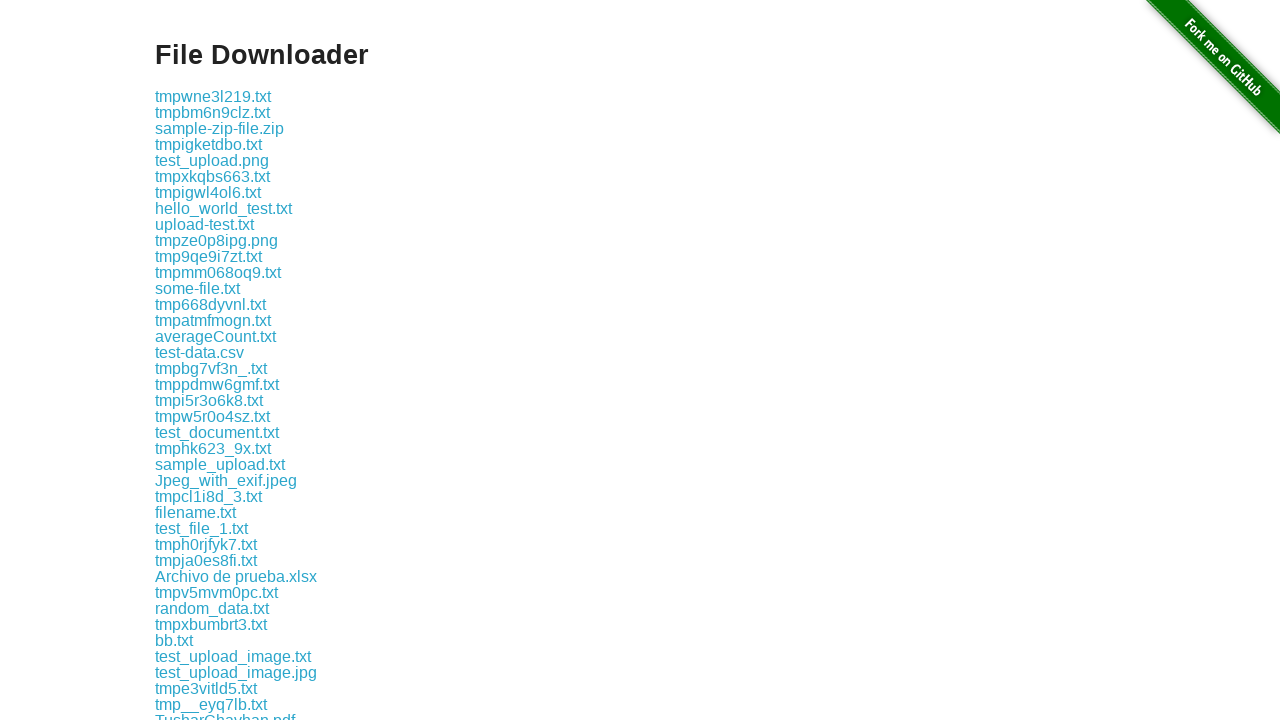

Download links are visible on the page
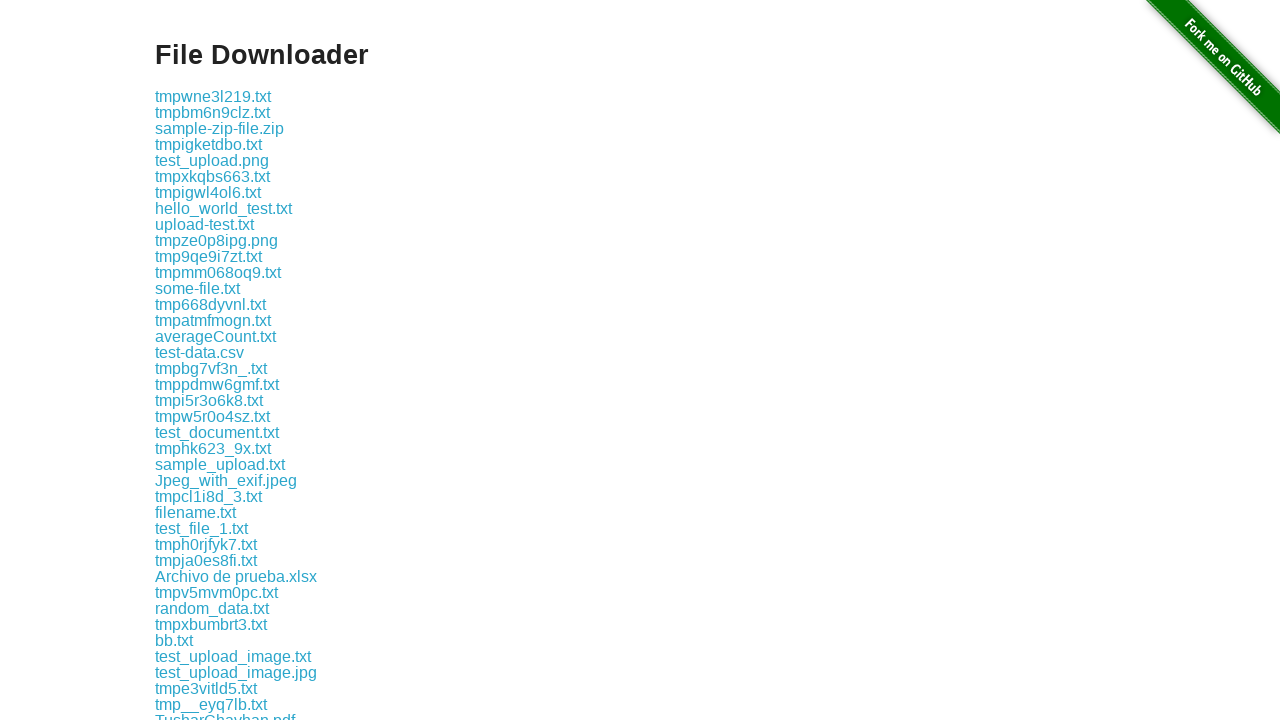

Clicked on PNG file download link at (212, 160) on a[href$='.png']
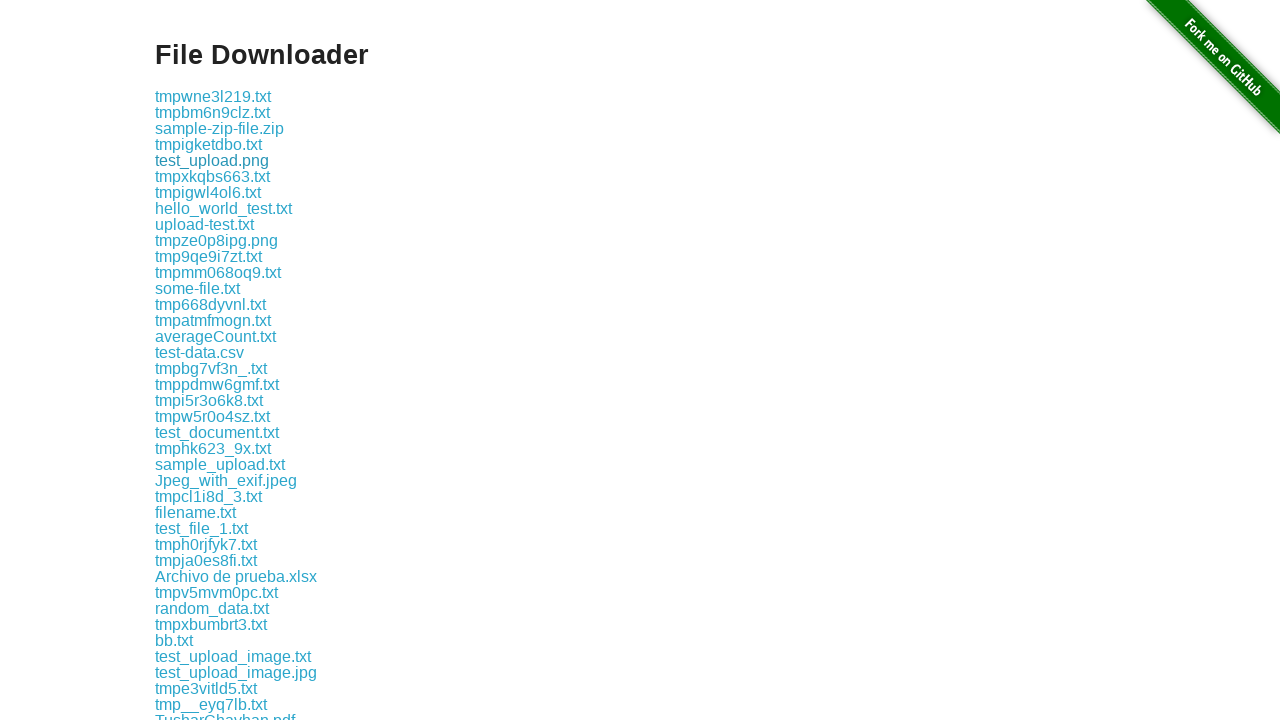

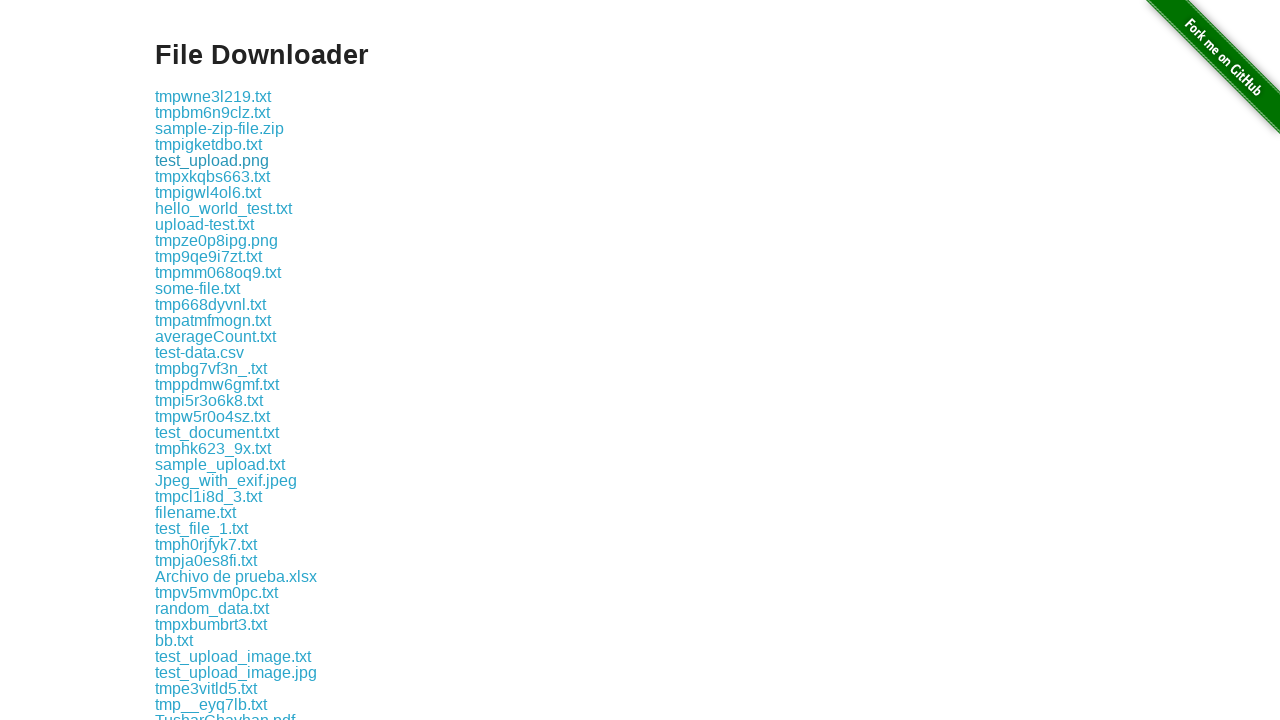